Tests multi-level menu navigation by hovering over nested menu items and clicking on a submenu item

Starting URL: https://demoqa.com/menu/

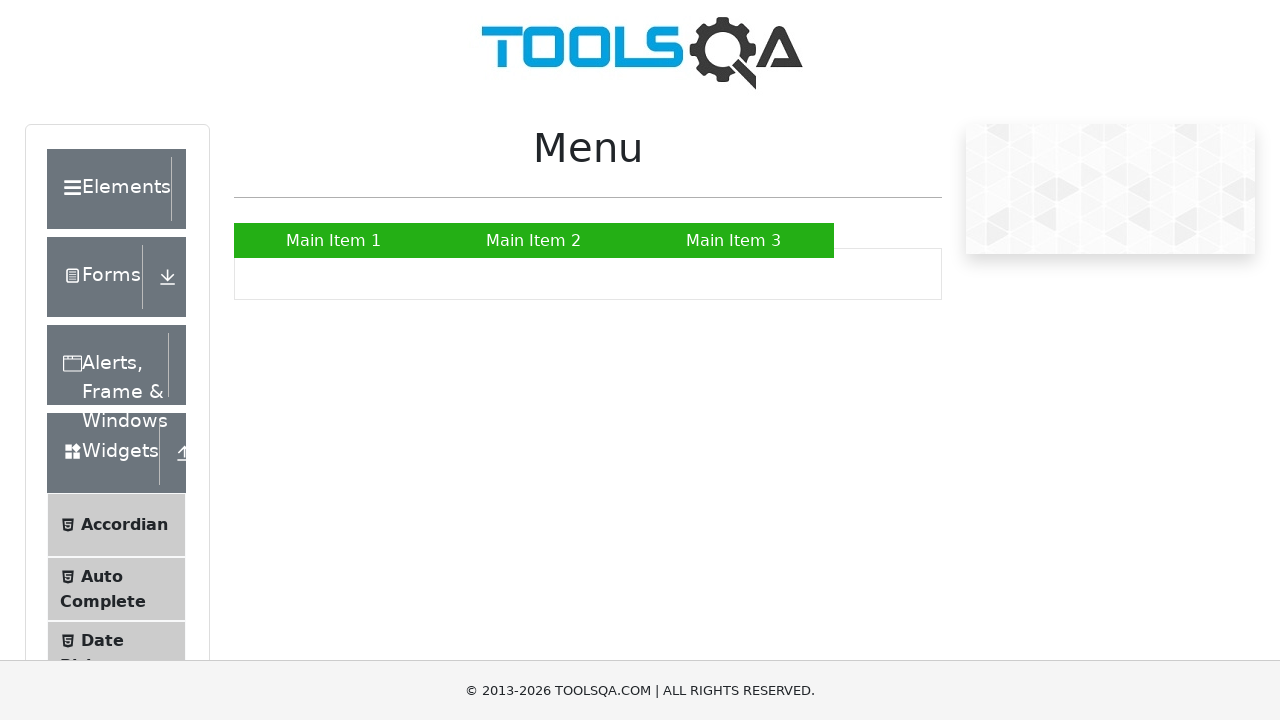

Hovered over Main Item 2 to reveal submenu at (534, 240) on xpath=//a[text()='Main Item 2']
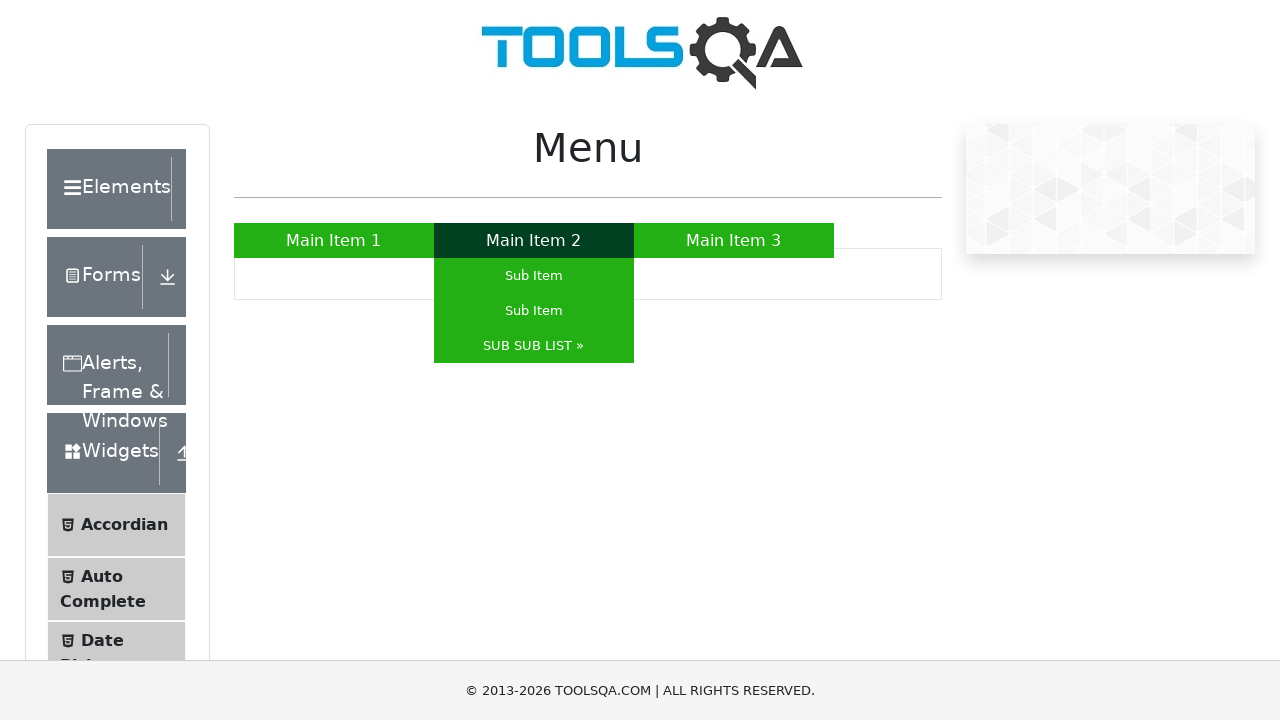

Hovered over SUB SUB LIST to reveal nested submenu at (534, 346) on xpath=//a[text()='SUB SUB LIST »']
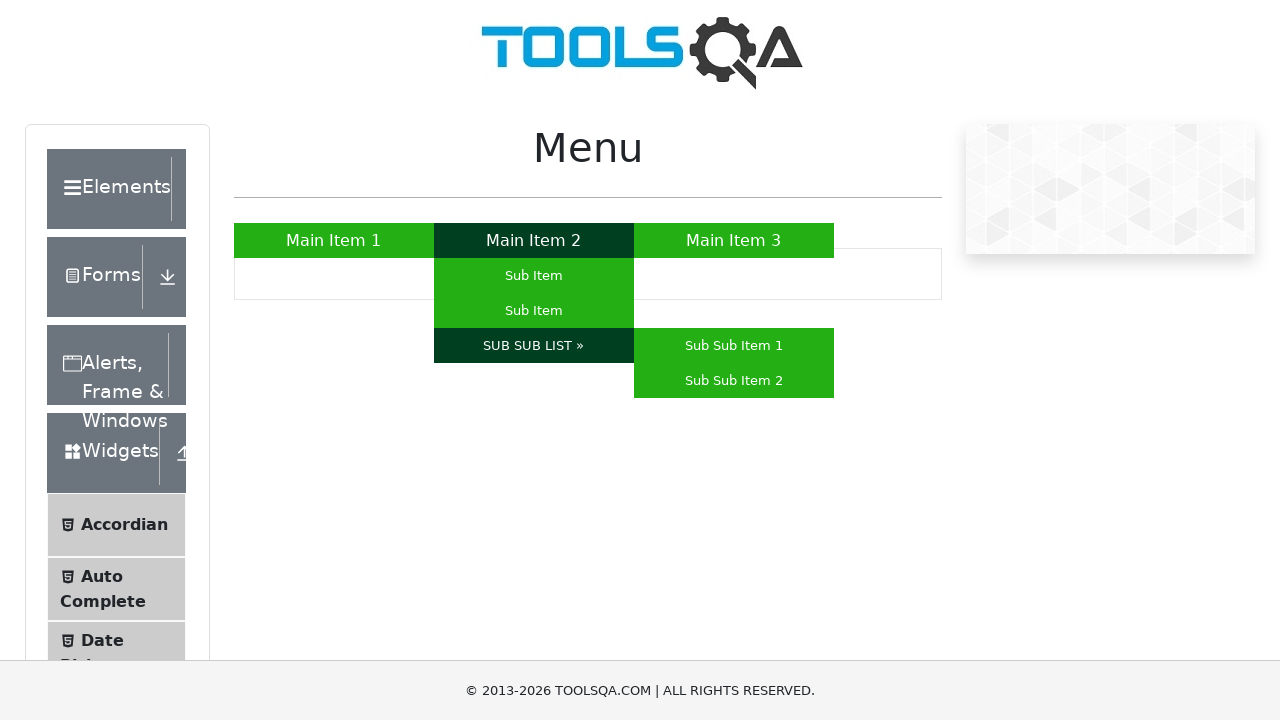

Hovered over Sub Sub Item 1 at (734, 346) on xpath=//a[text()='Sub Sub Item 1']
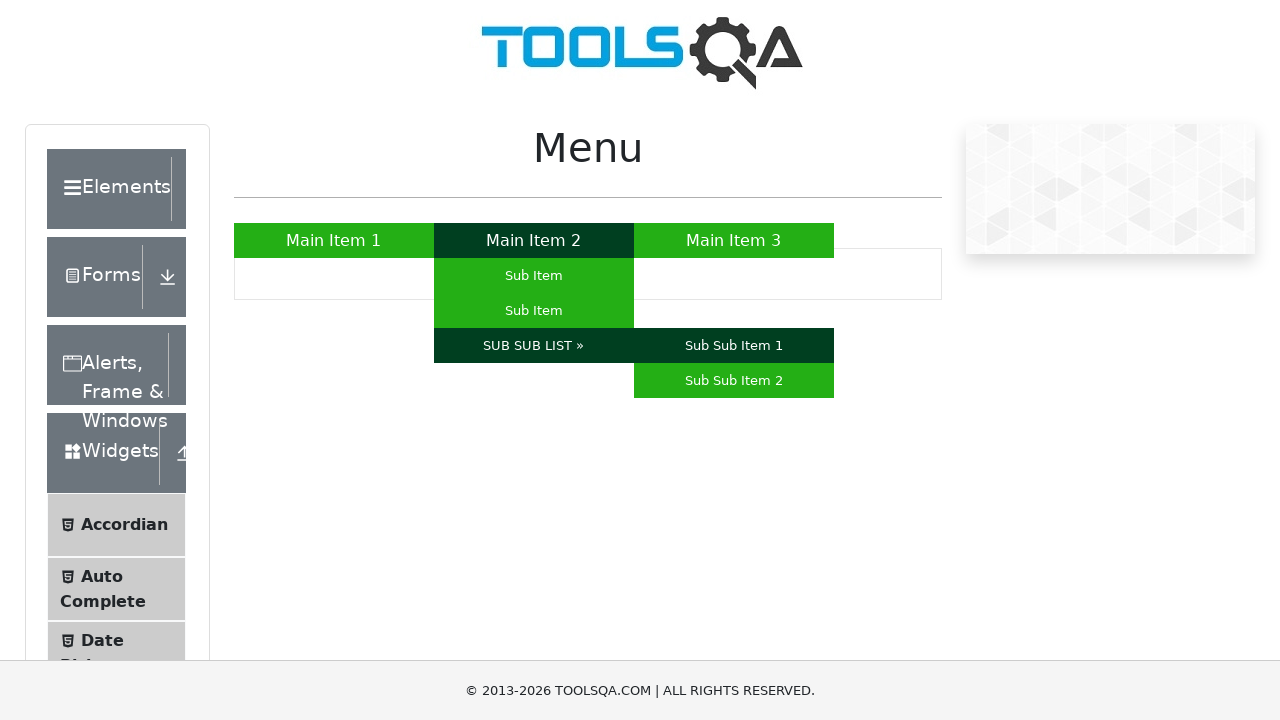

Clicked on Sub Sub Item 1 to complete multi-level menu navigation at (734, 346) on xpath=//a[text()='Sub Sub Item 1']
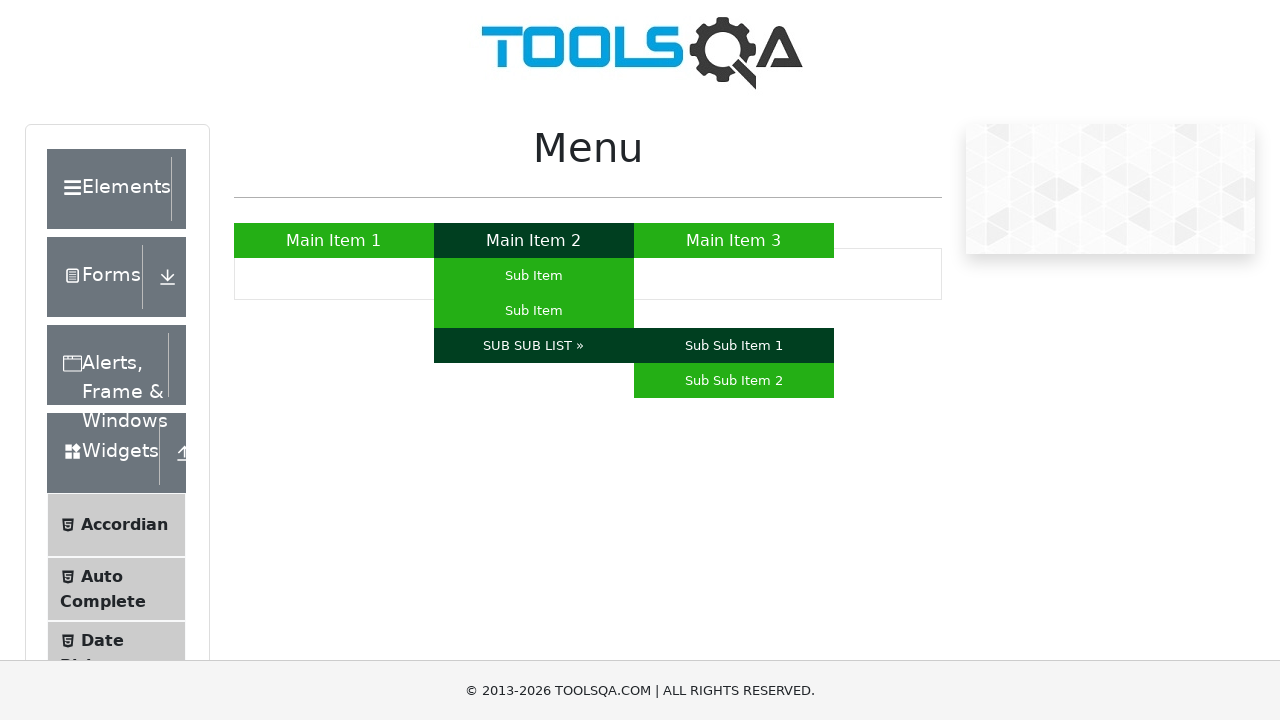

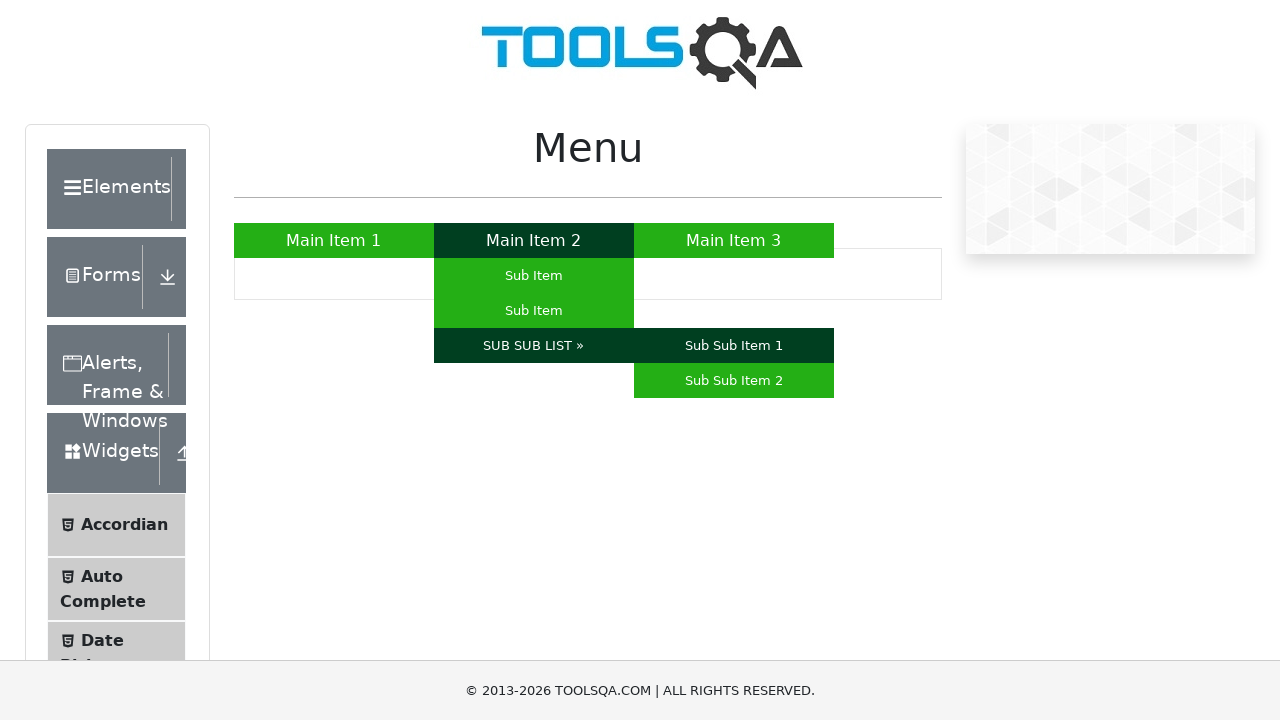